Tests window/tab handling by opening a new tab, switching to it to verify content, then closing it and returning to the parent window to open a new window

Starting URL: https://demoqa.com/browser-windows

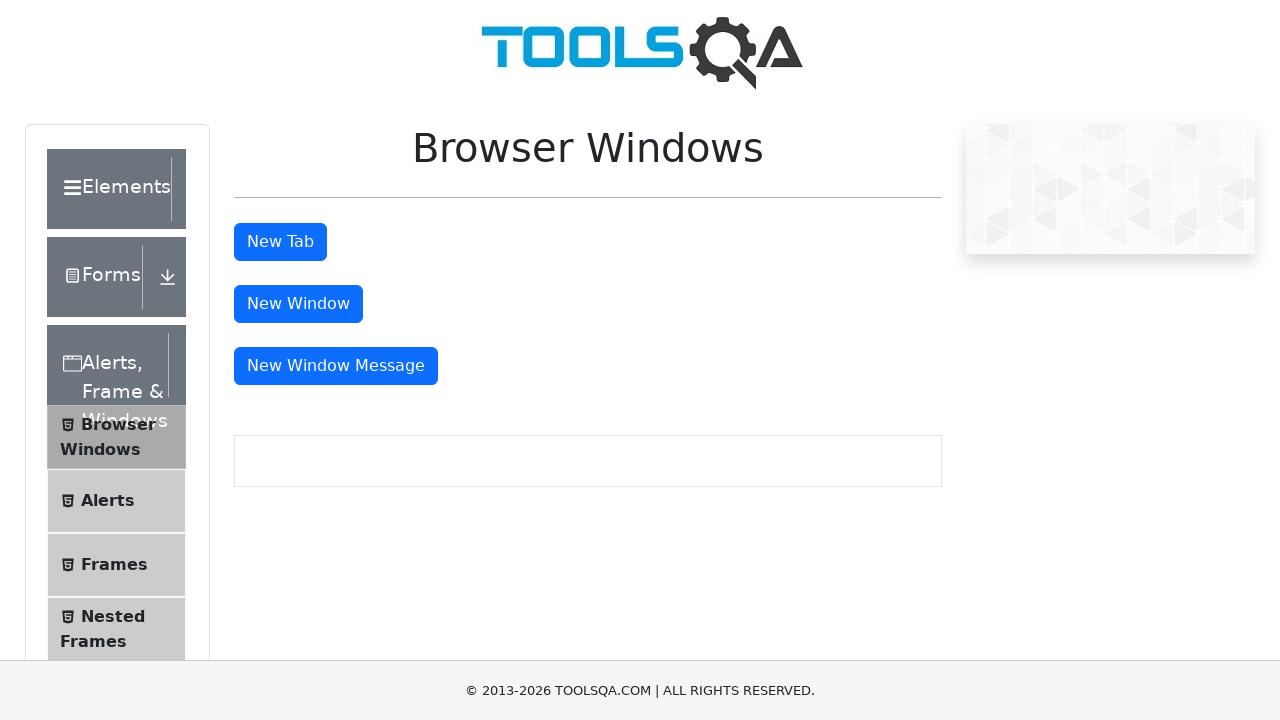

Clicked 'New Tab' button to open a new tab at (280, 242) on button#tabButton
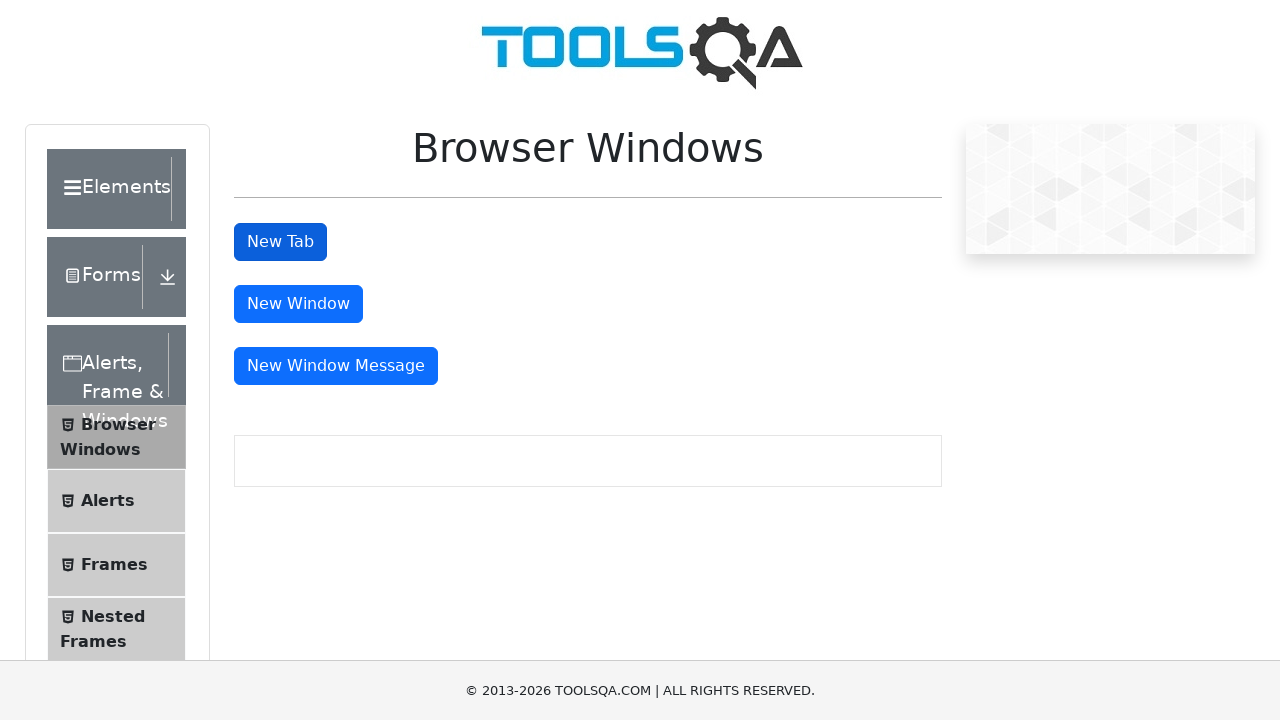

New tab opened and captured at (280, 242) on button#tabButton
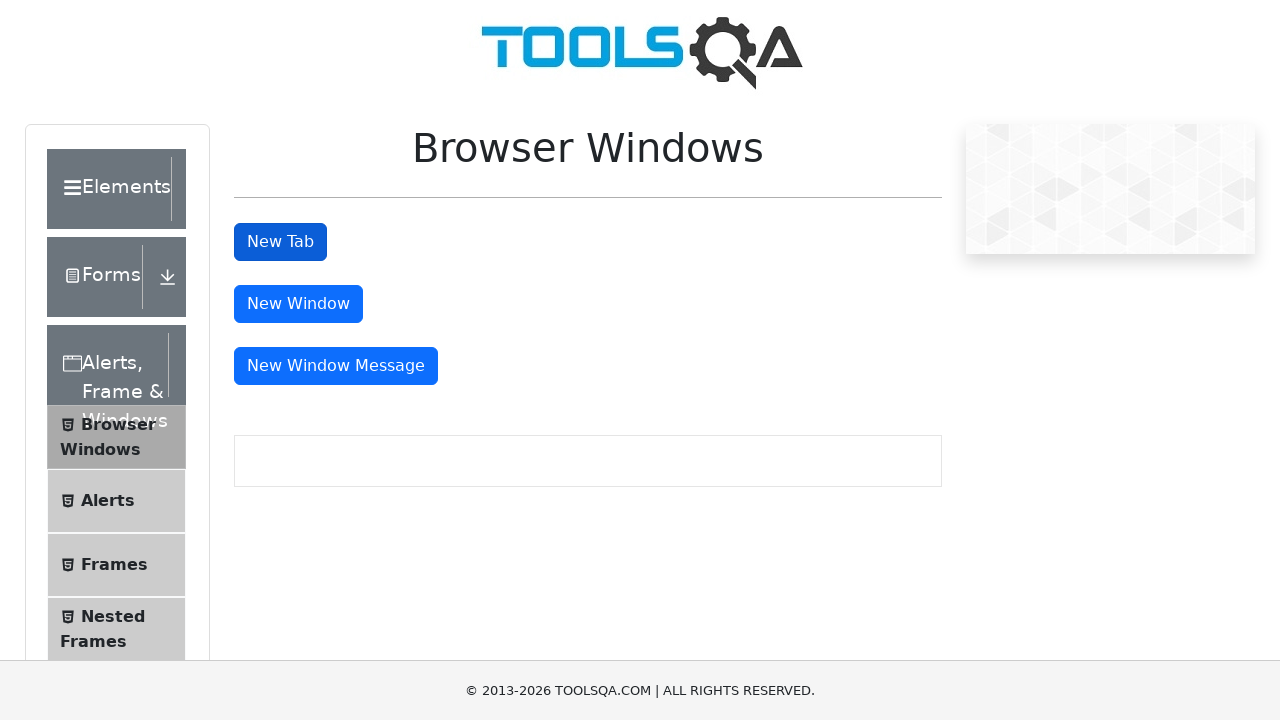

Switched to new tab page object
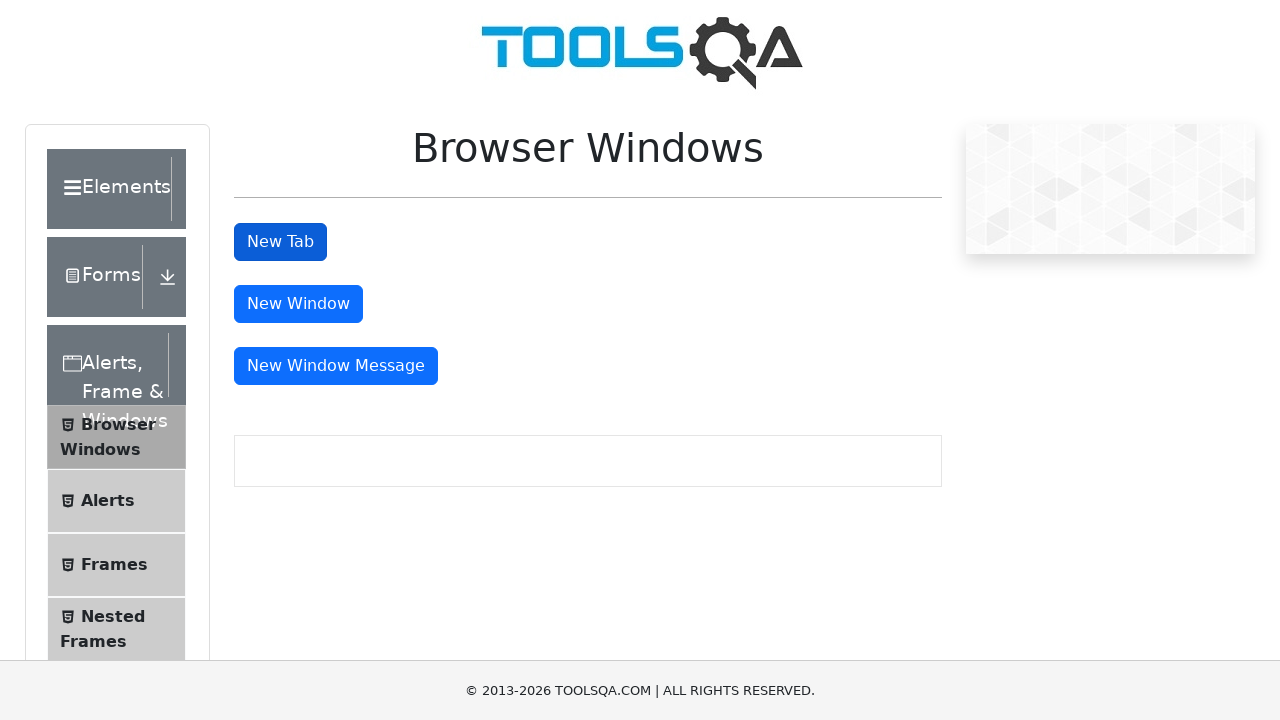

Waited for heading element to load in new tab
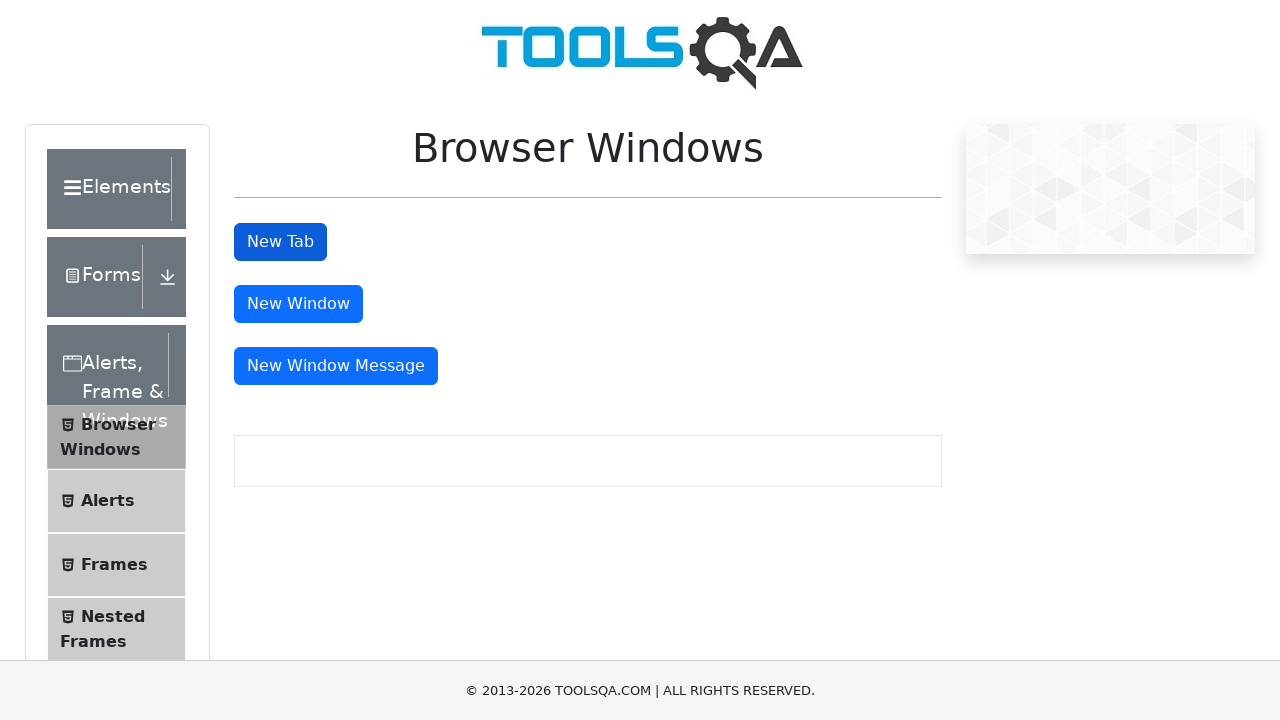

Retrieved heading text from new tab: 'This is a sample page'
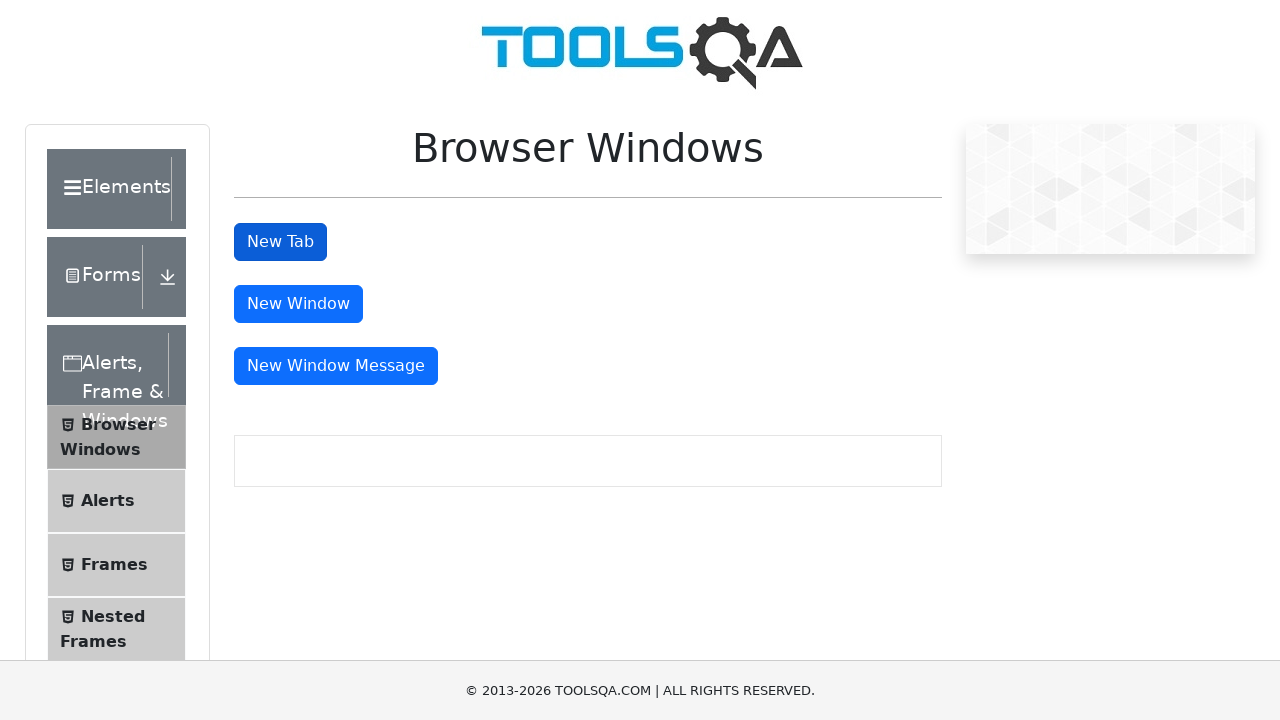

Printed heading text to console
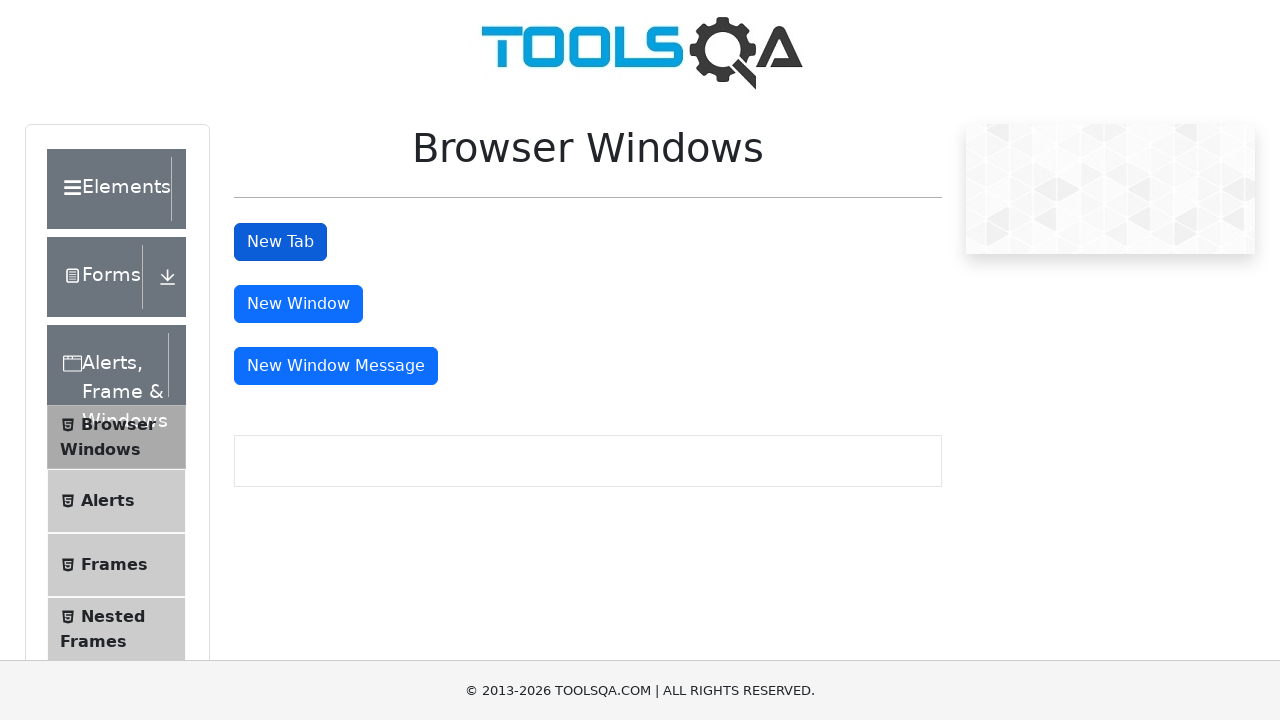

Closed the new tab
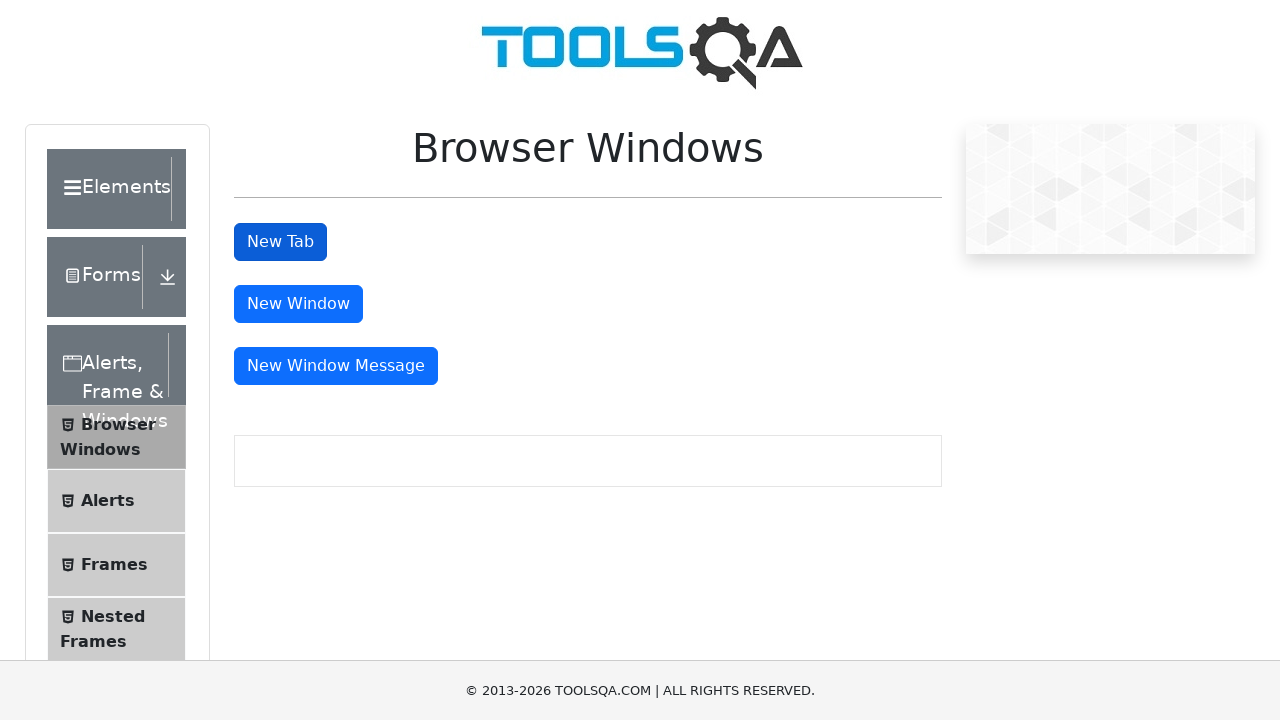

Clicked 'New Window' button to open a new window at (298, 304) on button#windowButton
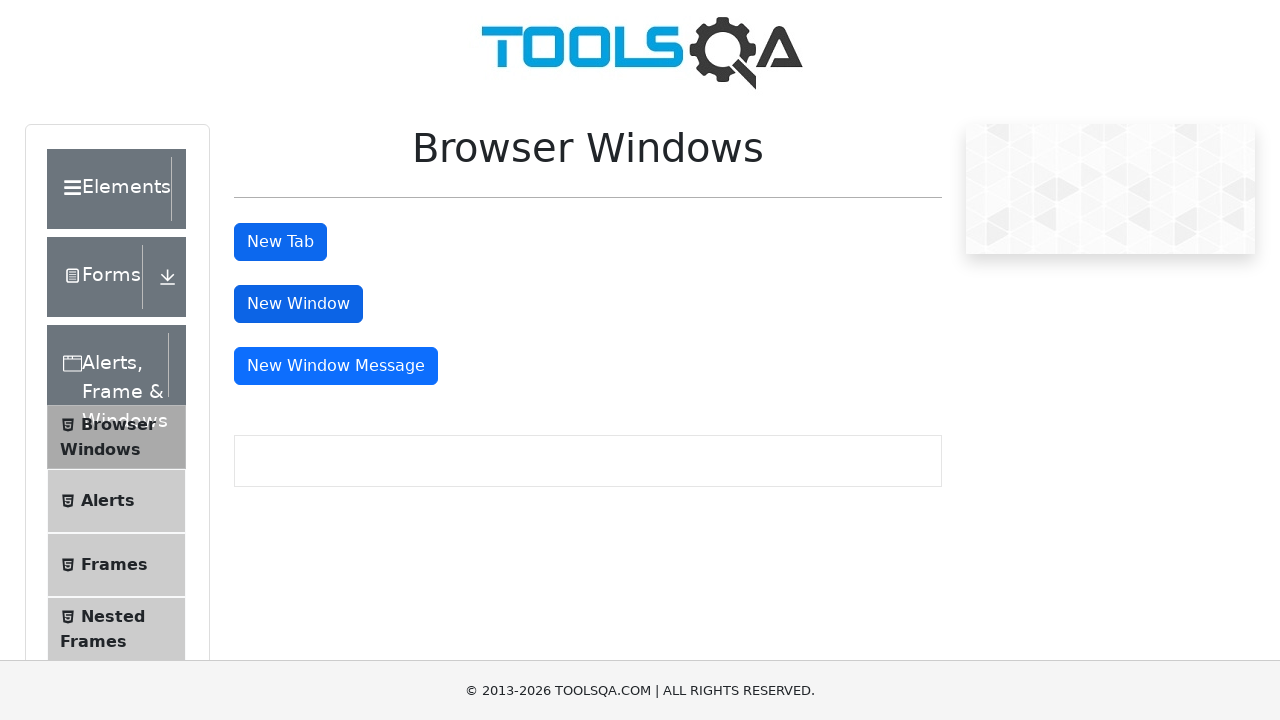

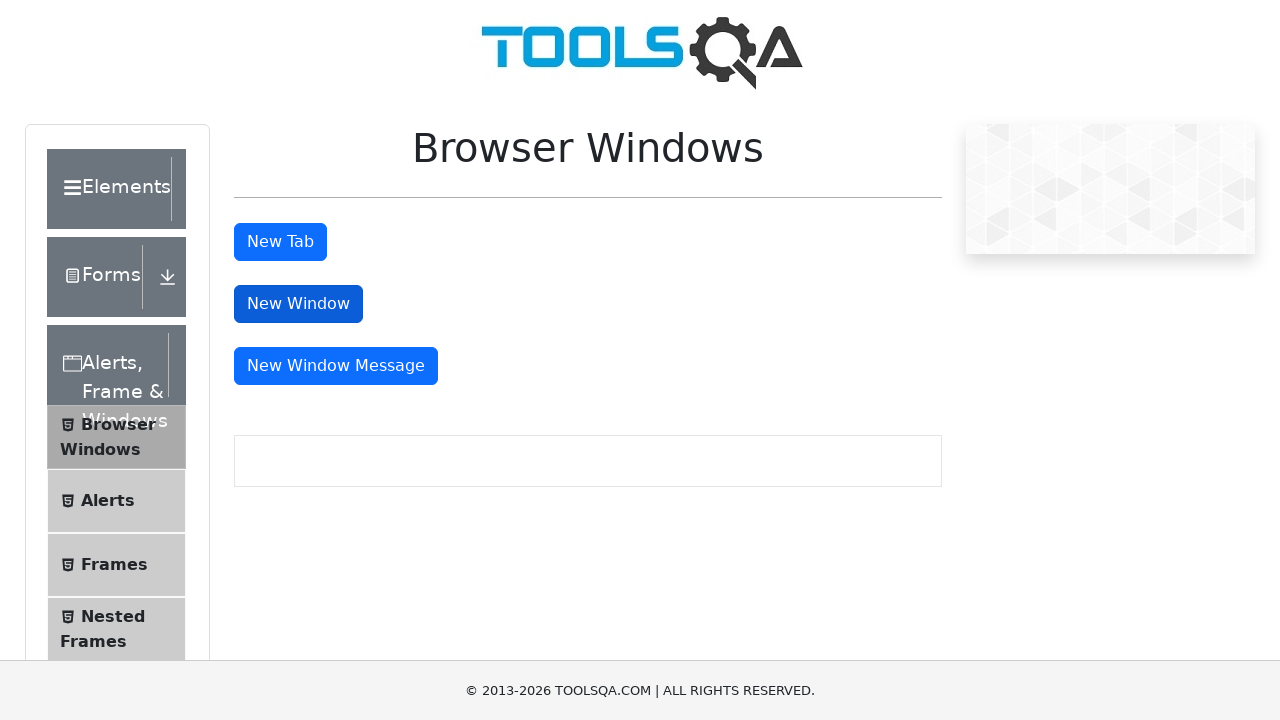